Tests JavaScript alert dialog functionality by triggering alerts with OK/Cancel options and verifying the resulting text on the page

Starting URL: https://demo.automationtesting.in/Alerts.html

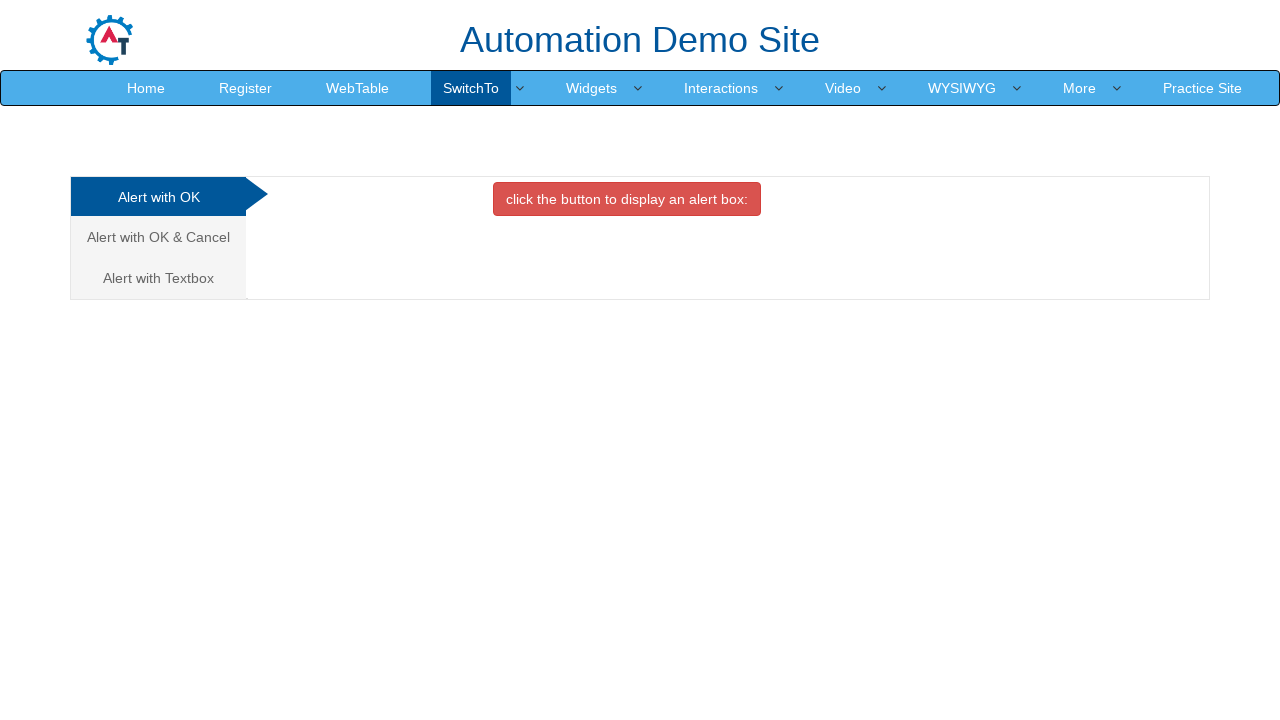

Navigated to Alerts demo page
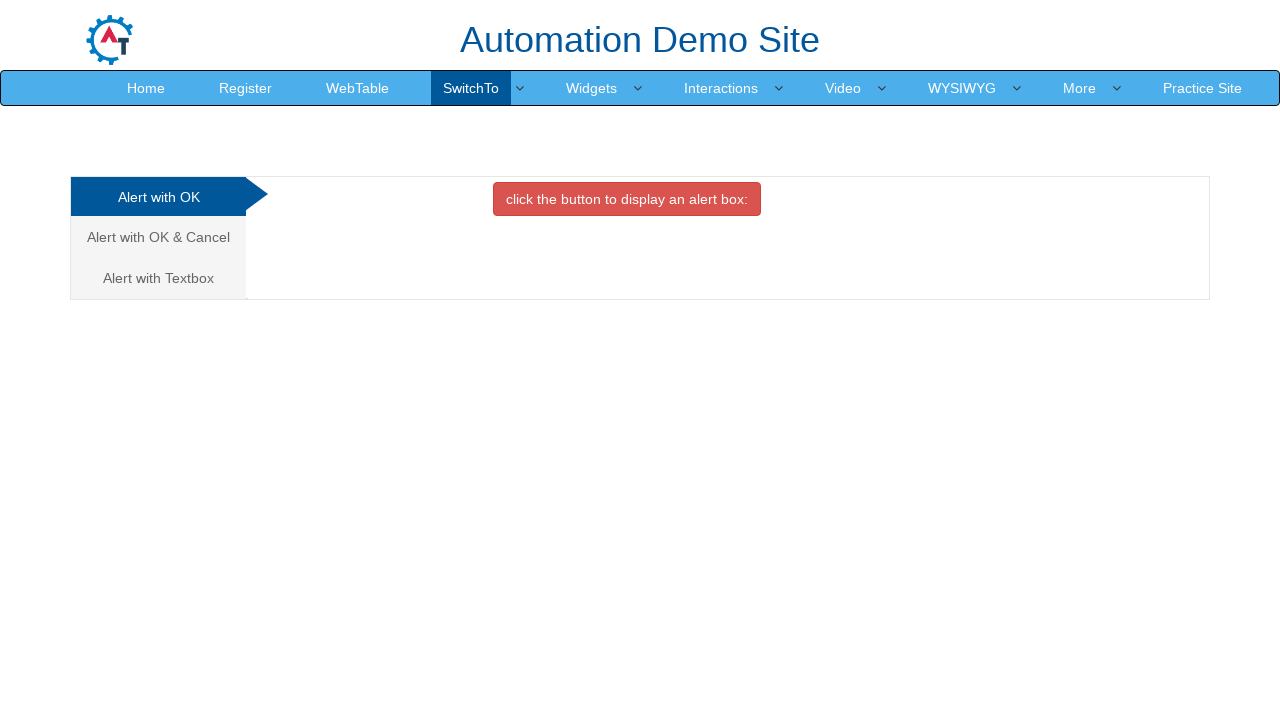

Clicked on the Alert with OK & Cancel tab at (158, 237) on xpath=/html[1]/body[1]/div[1]/div[1]/div[1]/div[1]/div[1]/ul[1]/li[2]/a[1]
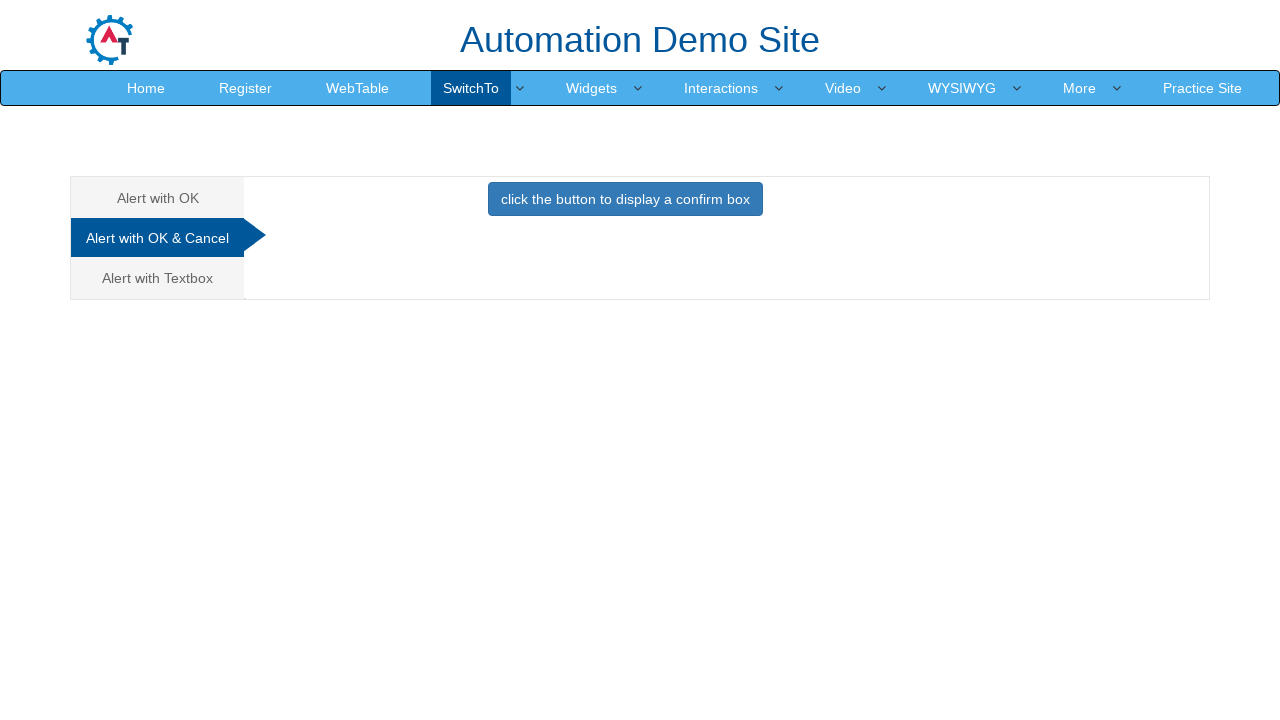

Clicked button to display confirm box (first test) at (625, 199) on xpath=//button[contains(text(),'click the button to display a confirm box')]
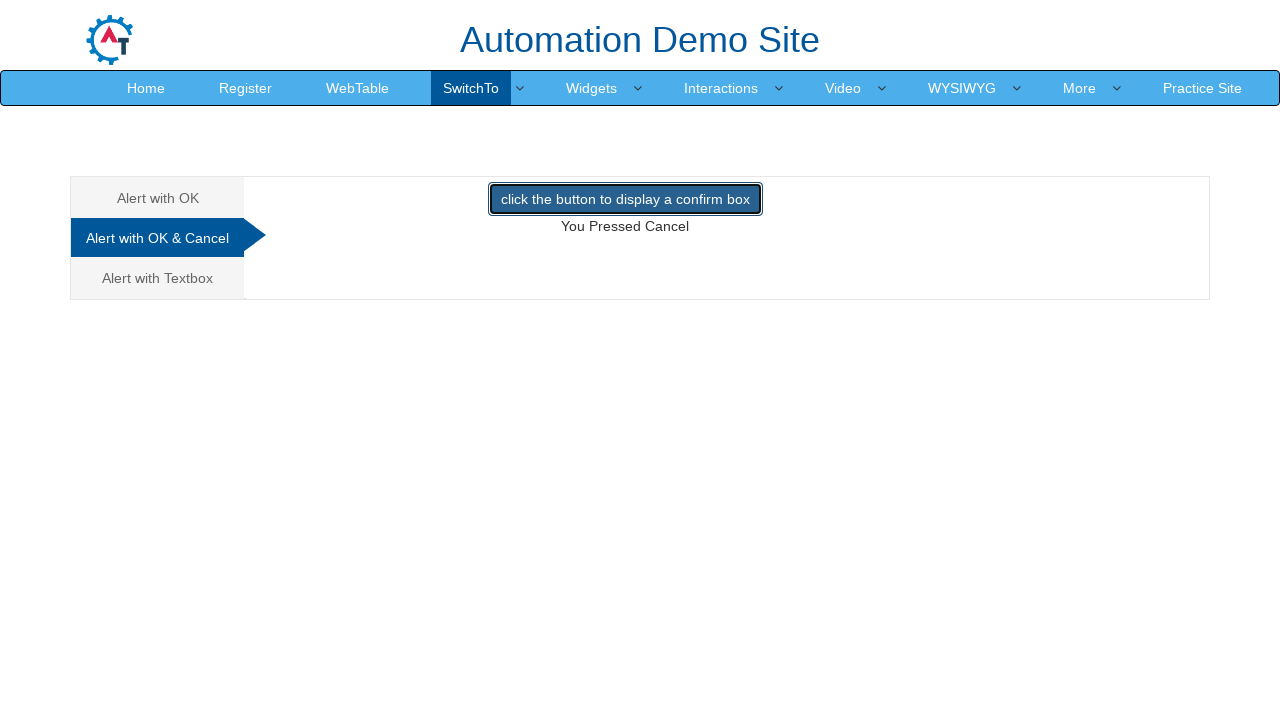

Set up dialog handler to accept alert
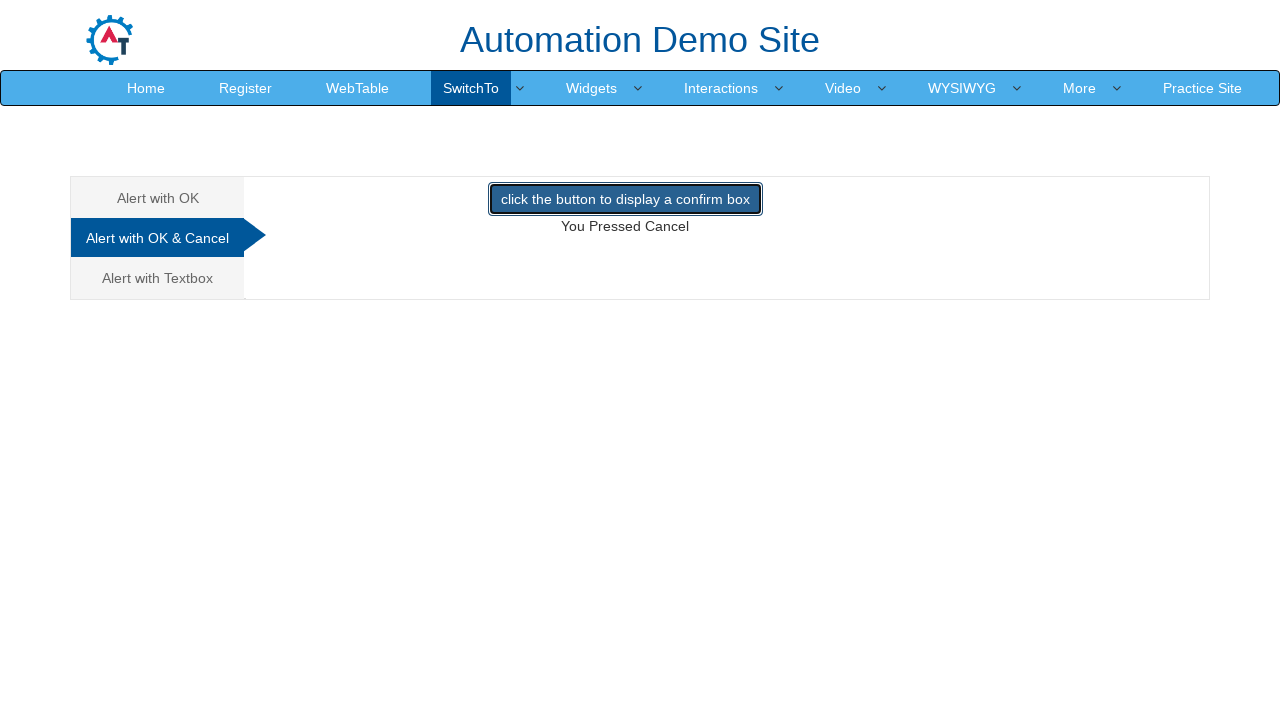

Located text element to verify alert acceptance result
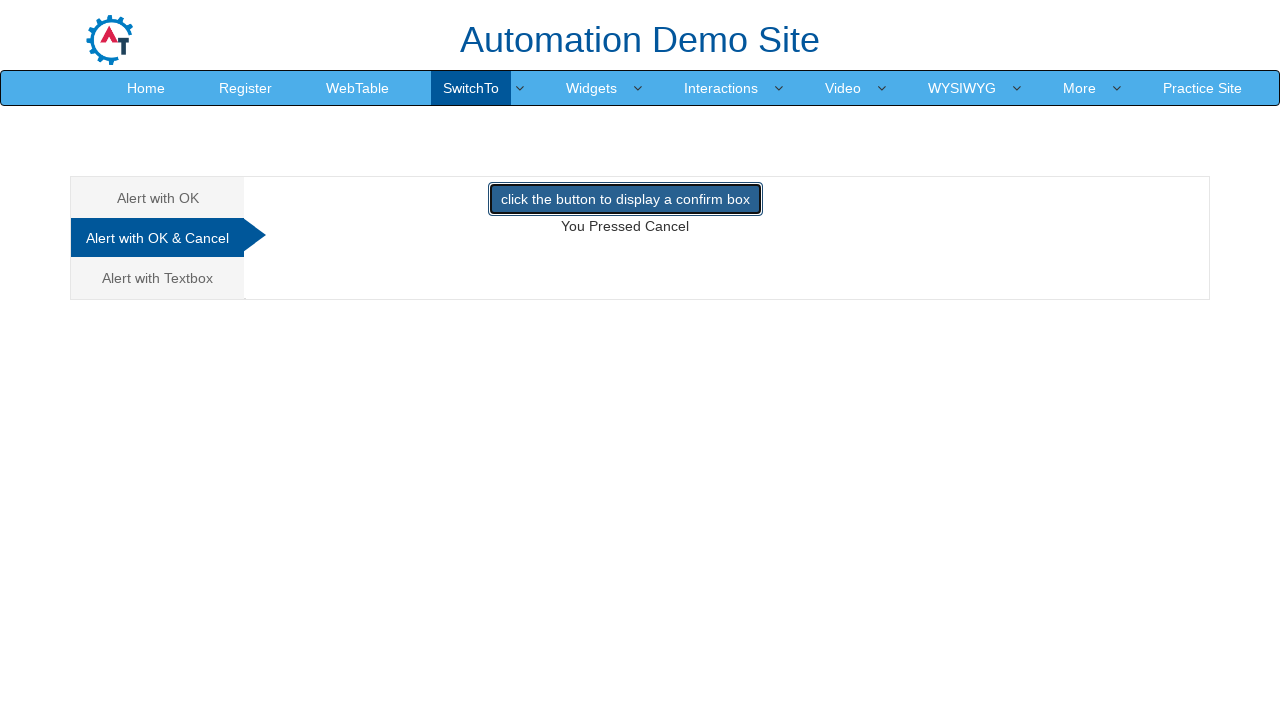

Clicked button to display confirm box (second test) at (625, 199) on xpath=//button[contains(text(),'click the button to display a confirm box')]
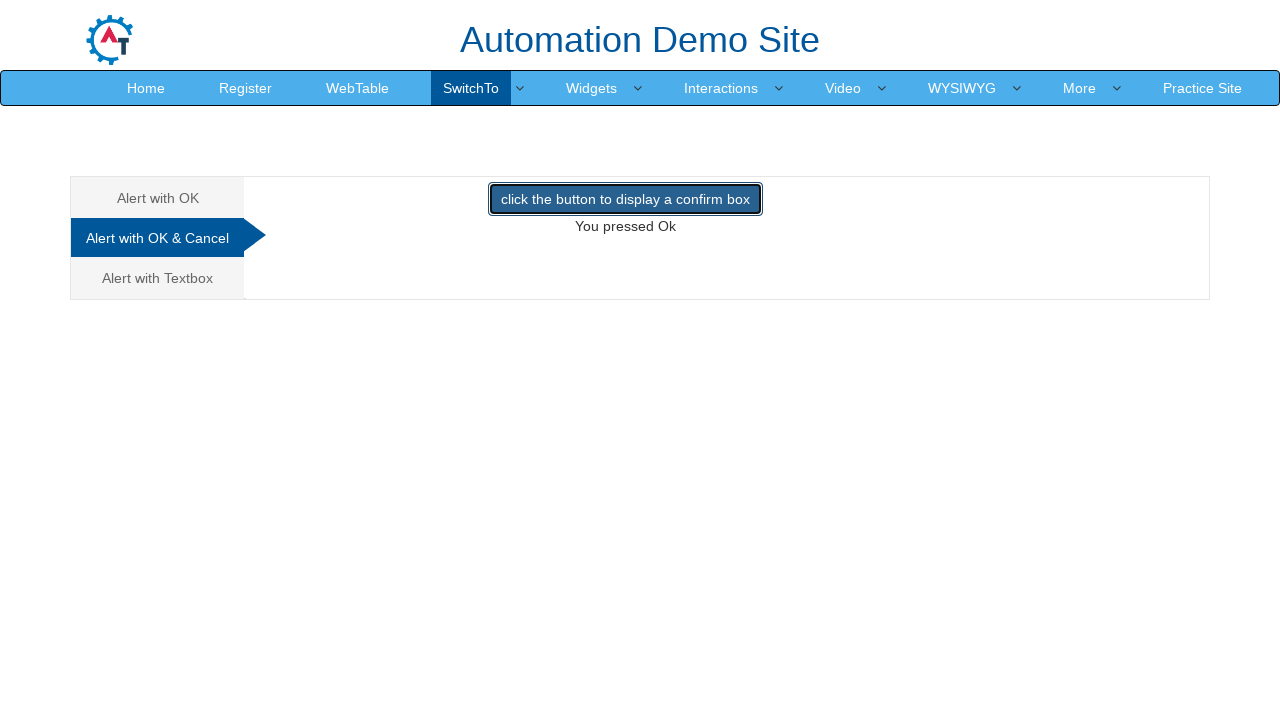

Set up dialog handler to dismiss alert
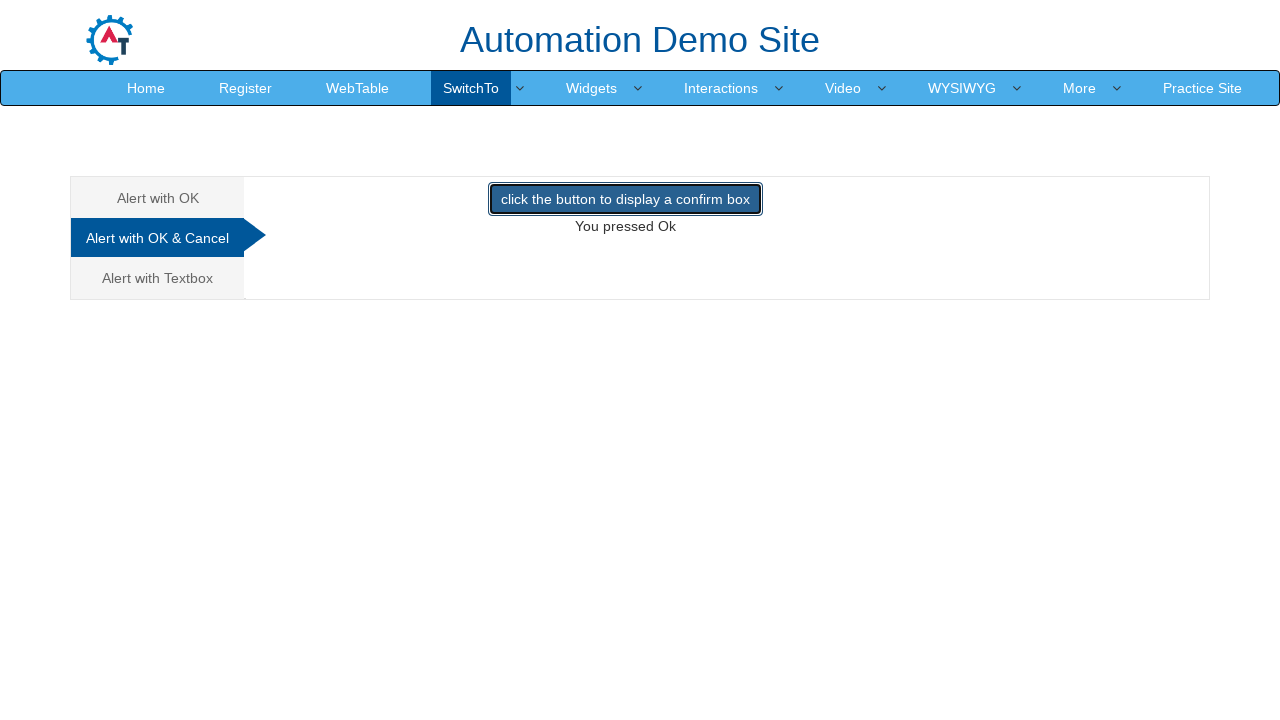

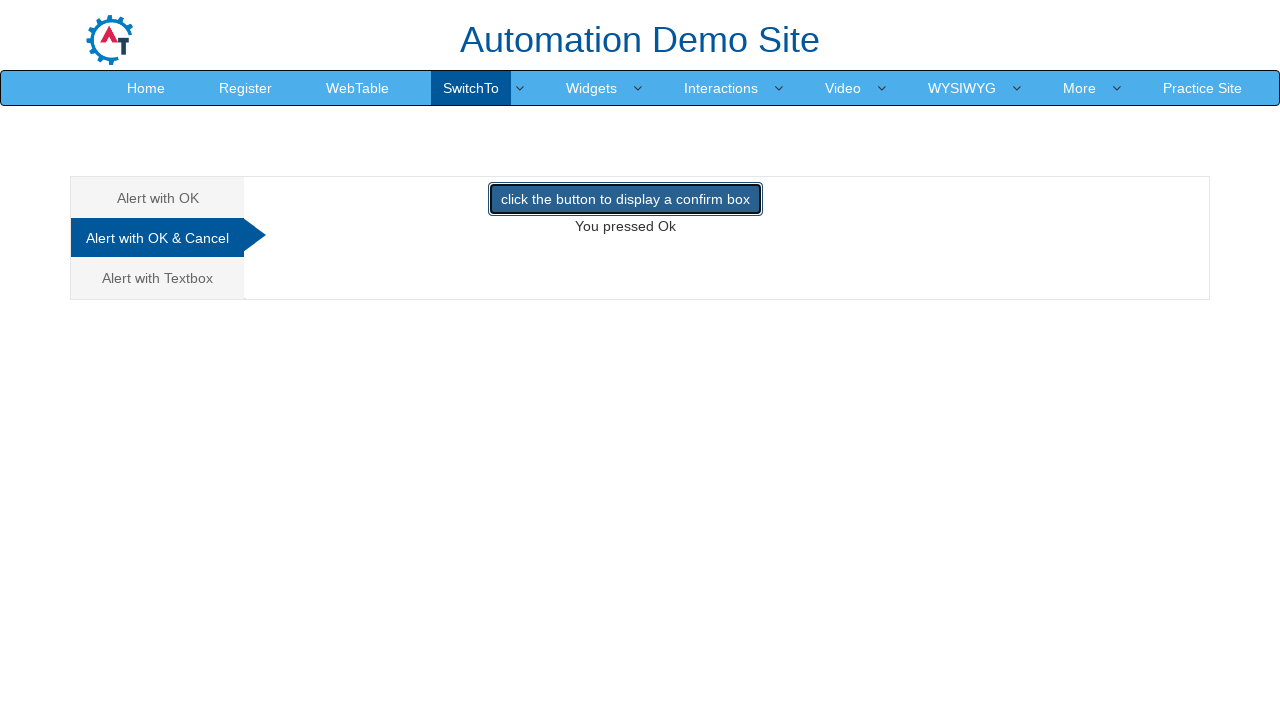